Tests that dropdown selection can be changed between options multiple times

Starting URL: https://the-internet.herokuapp.com/

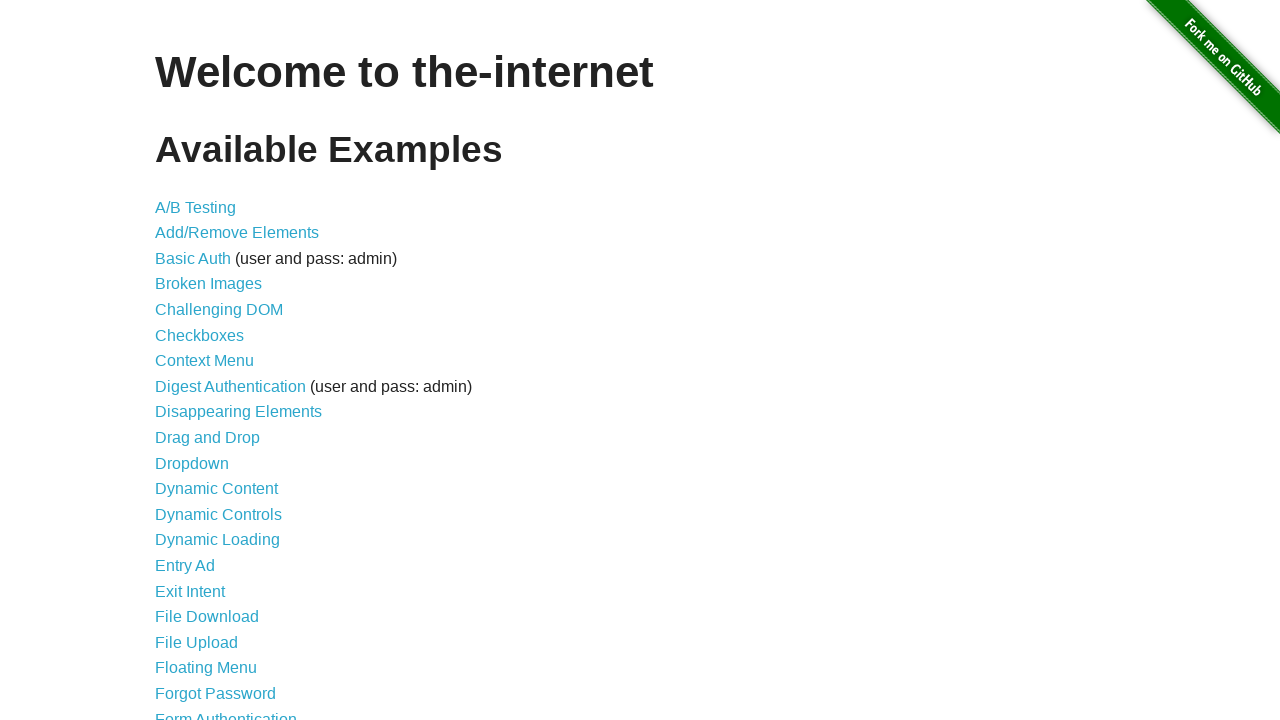

Clicked on dropdown page link at (192, 463) on a[href='/dropdown']
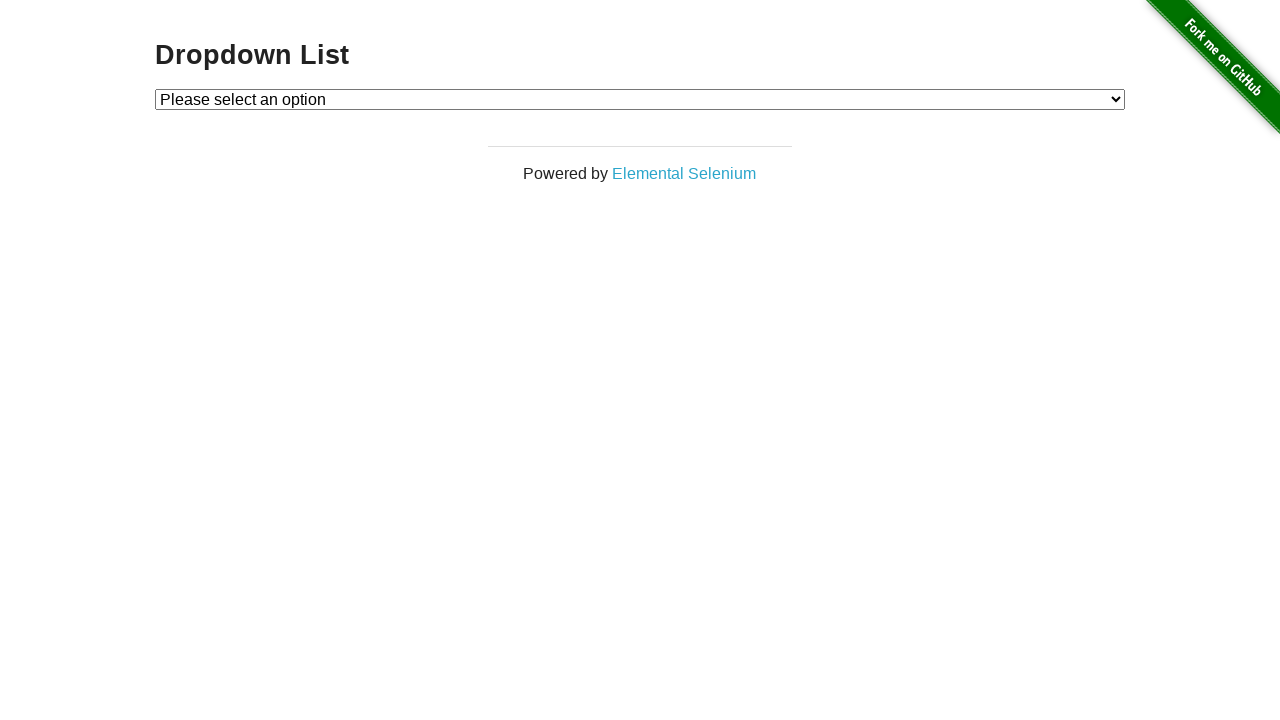

Retrieved default dropdown option text
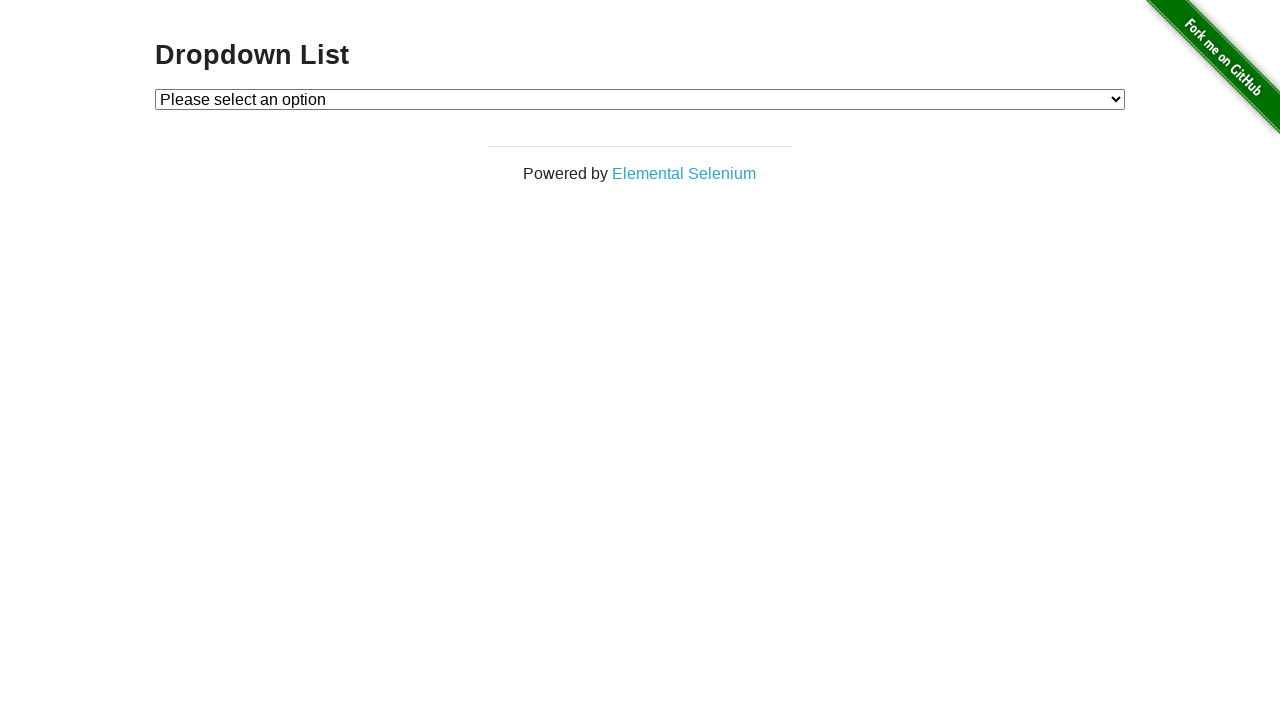

Verified default option is 'Please select an option'
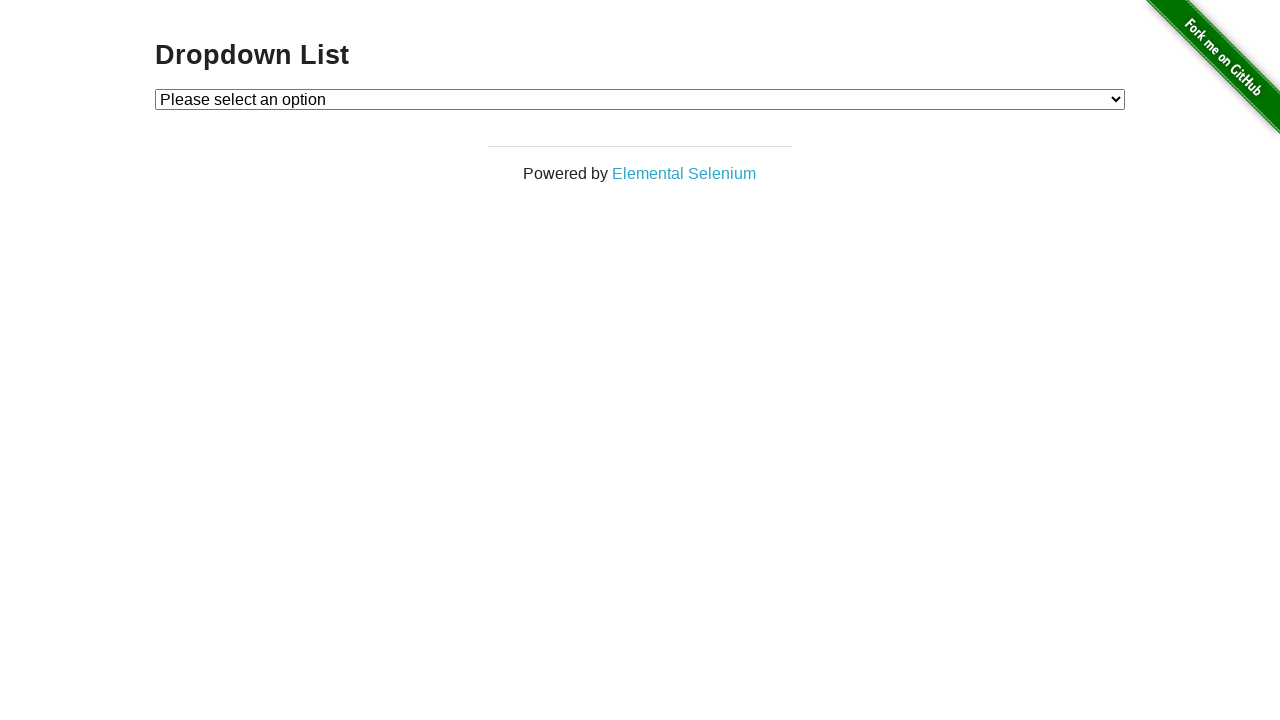

Selected Option 2 from dropdown on #dropdown
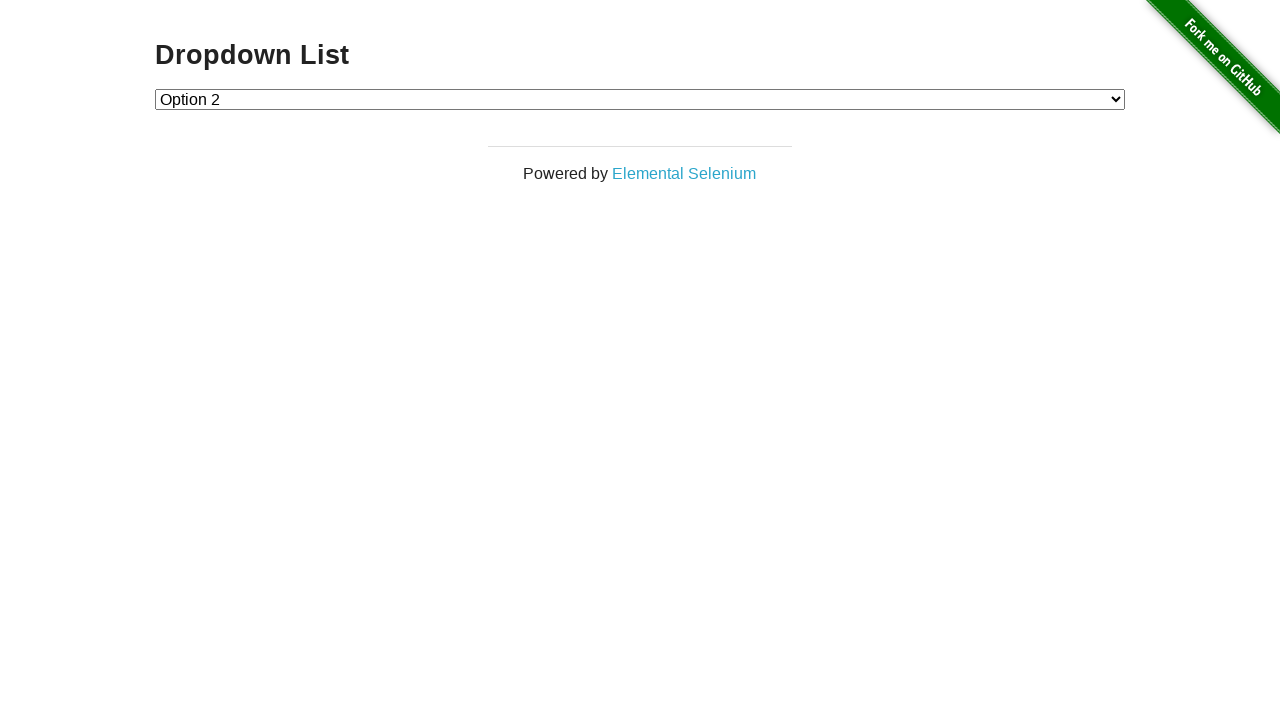

Retrieved dropdown value after selecting Option 2
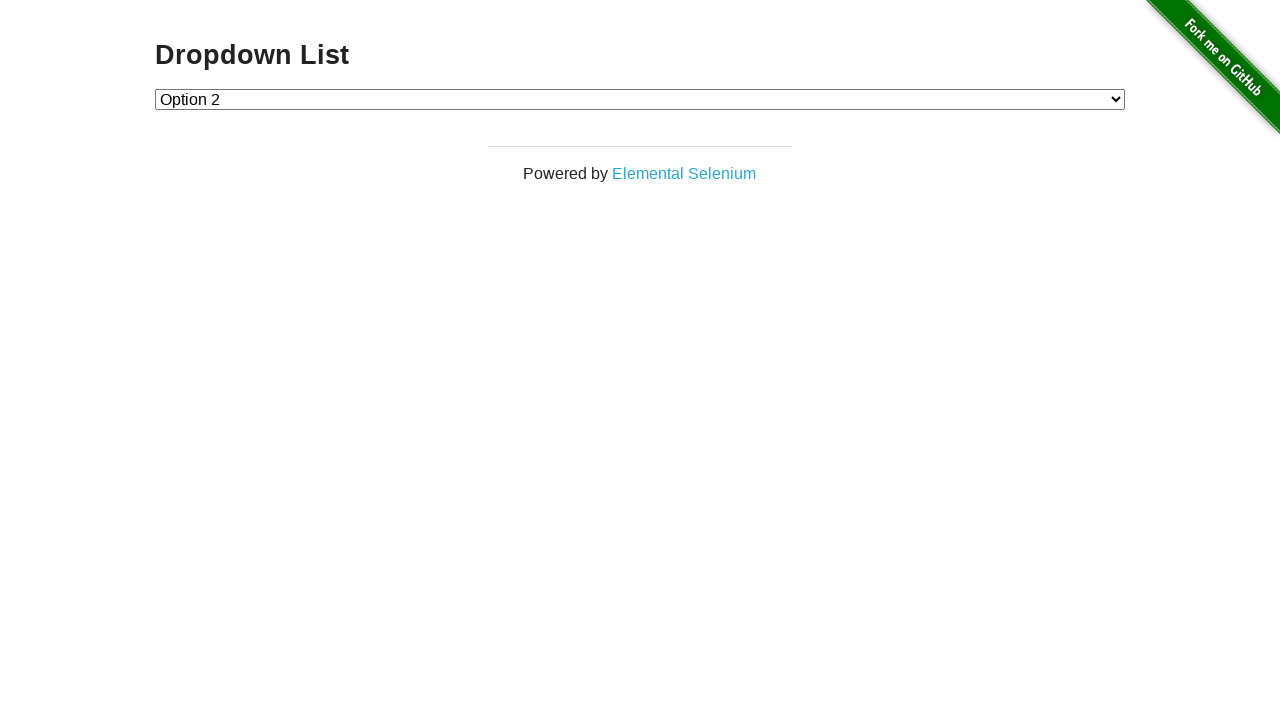

Verified dropdown value is '2'
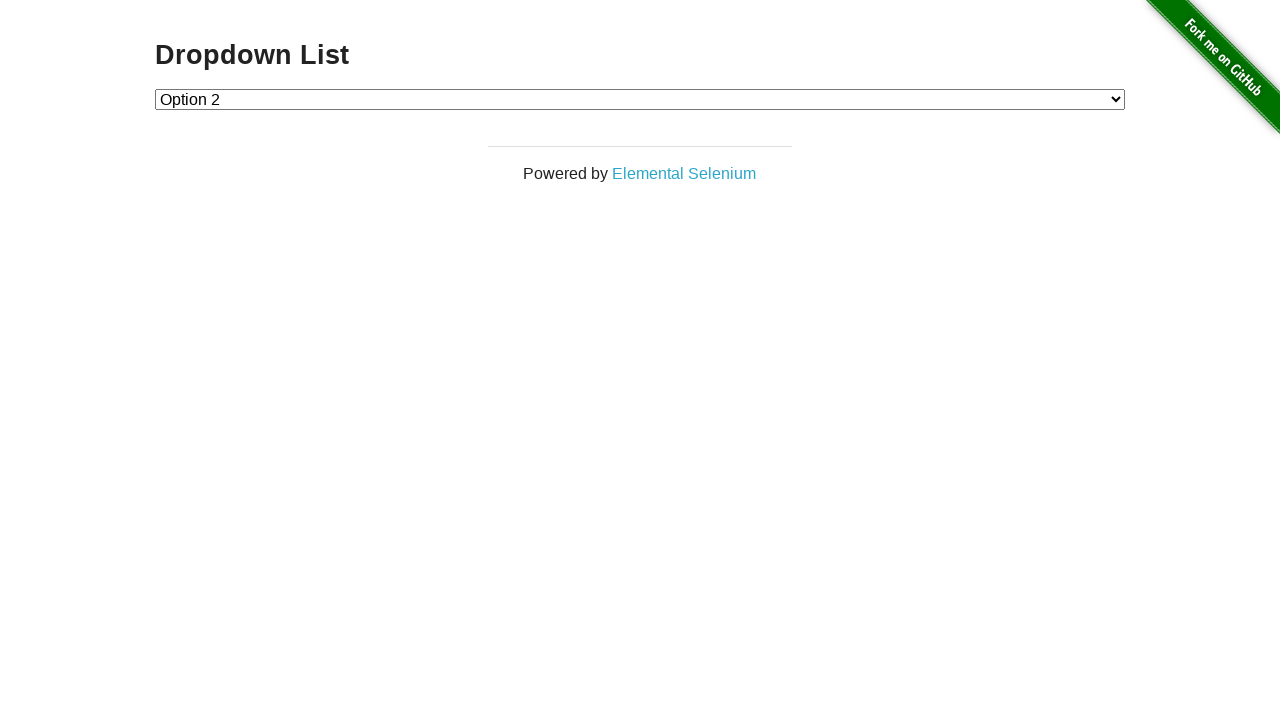

Selected Option 1 from dropdown on #dropdown
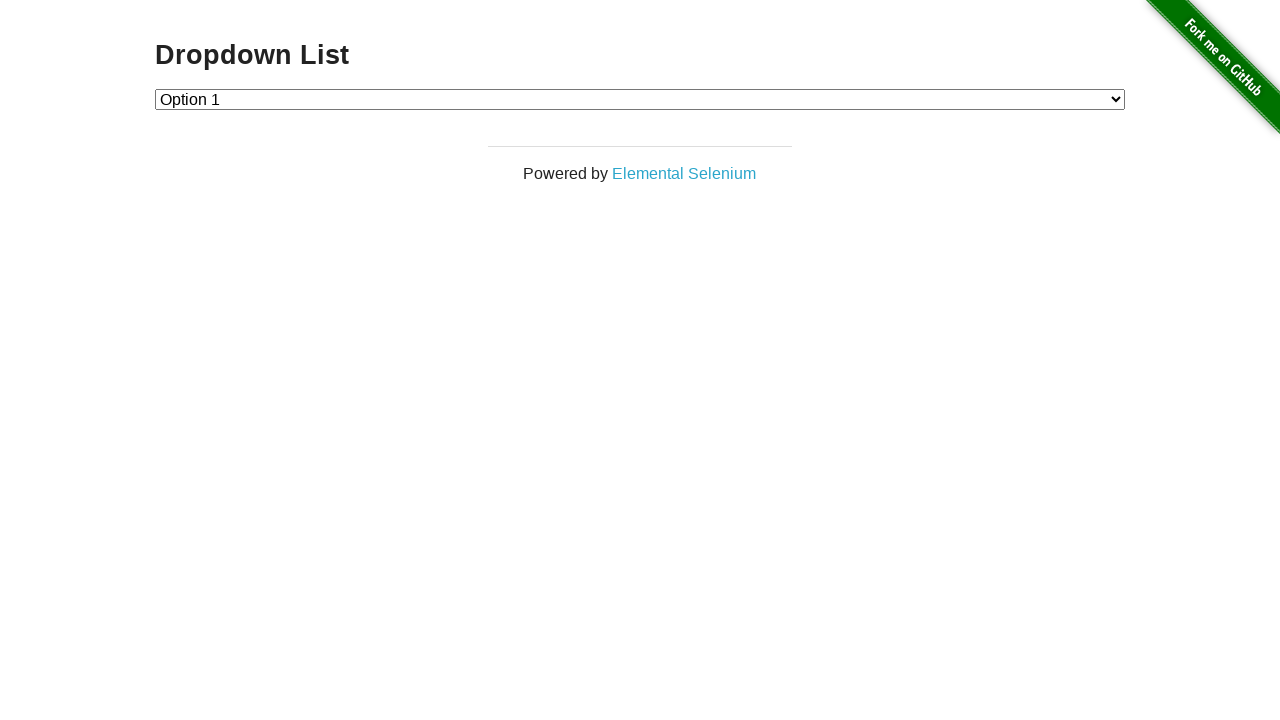

Retrieved dropdown value after selecting Option 1
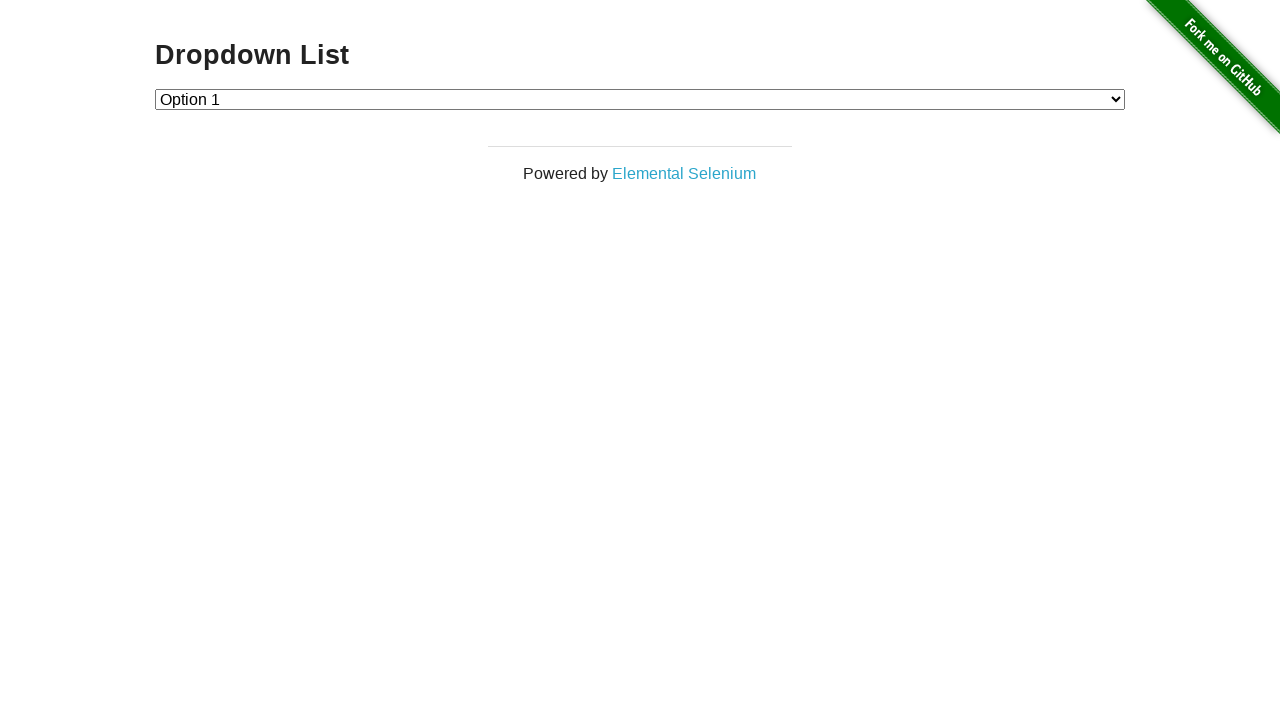

Verified dropdown value is '1'
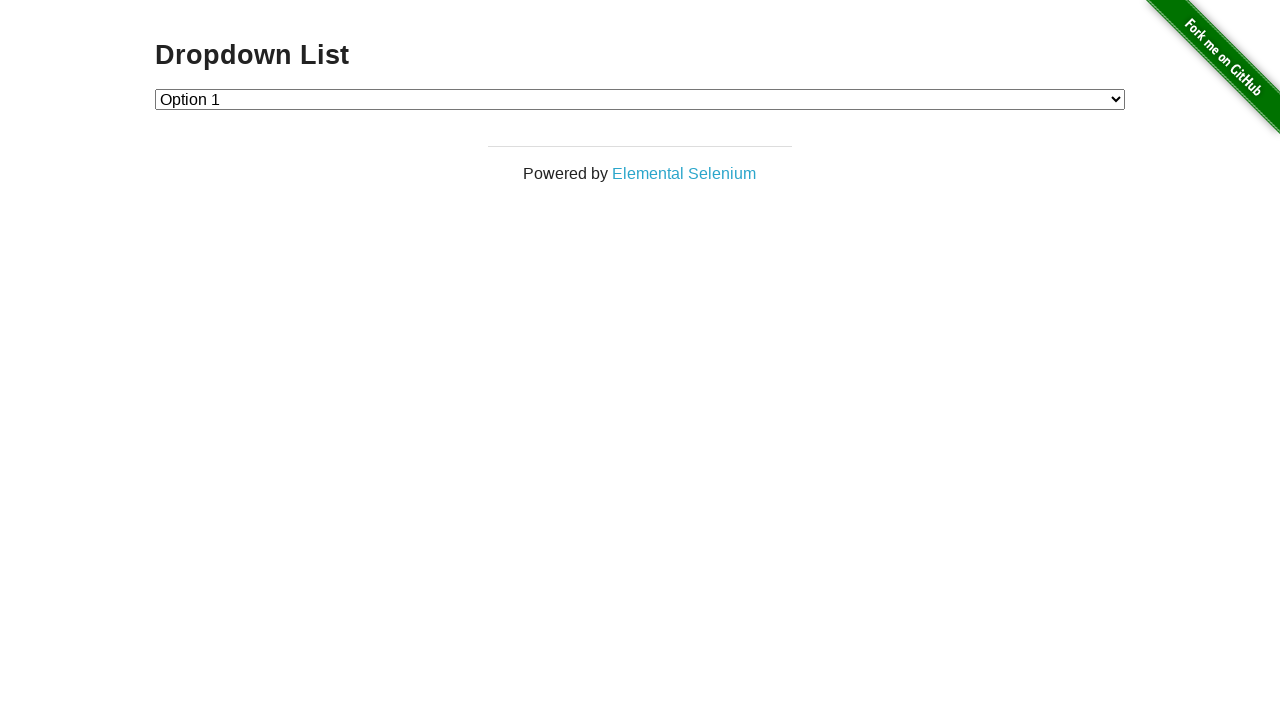

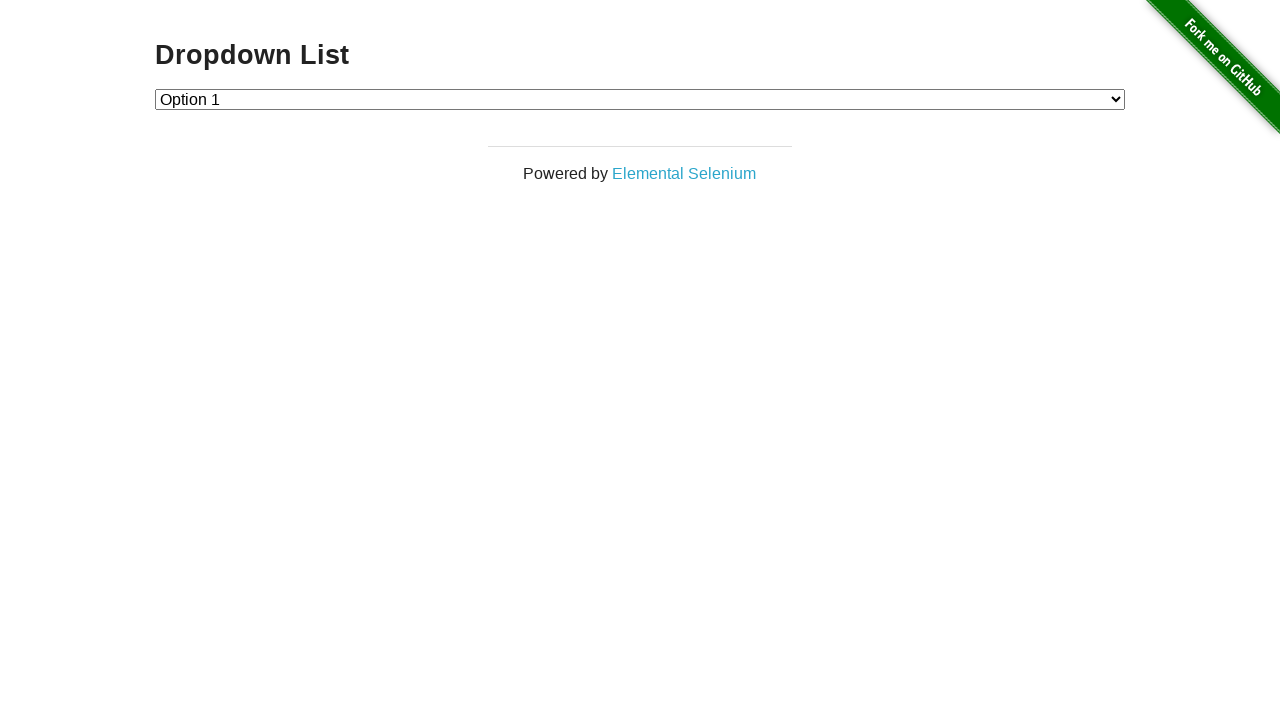